Solves a mathematical captcha by calculating a formula based on a value from the page, then fills the answer and completes checkbox and radio button selections before submitting

Starting URL: https://suninjuly.github.io/math.html

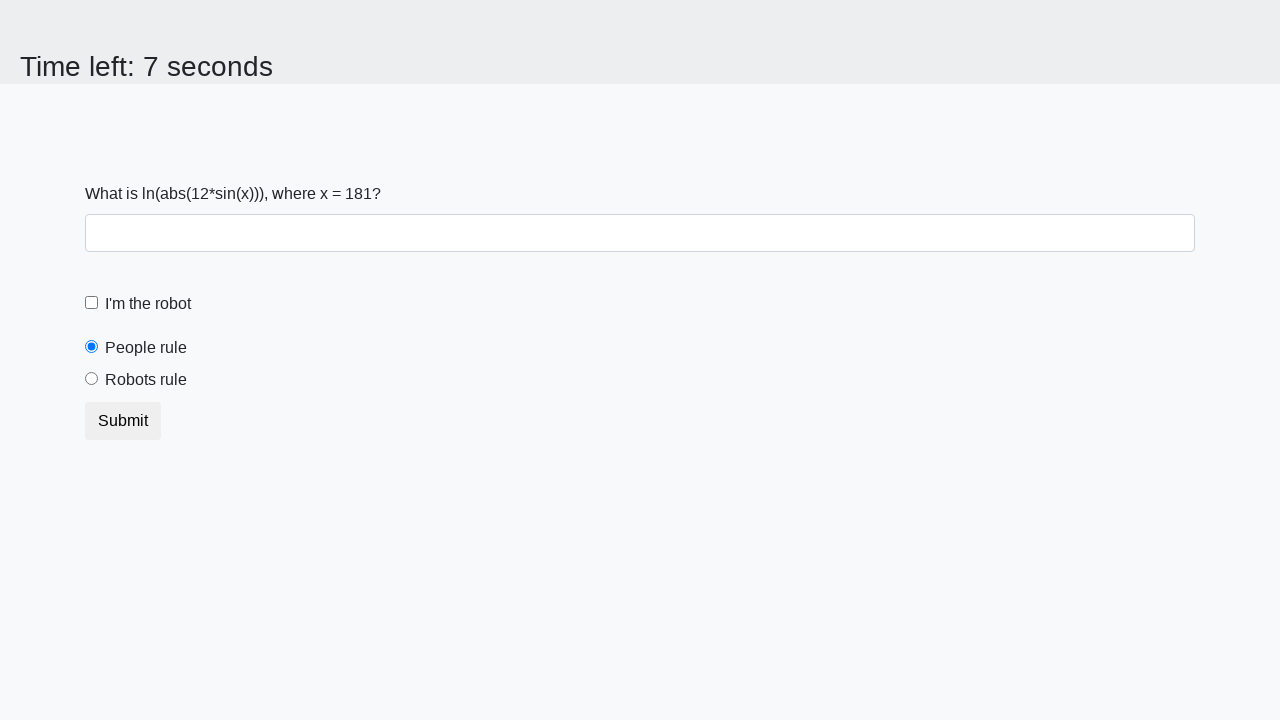

Located the input value element on the page
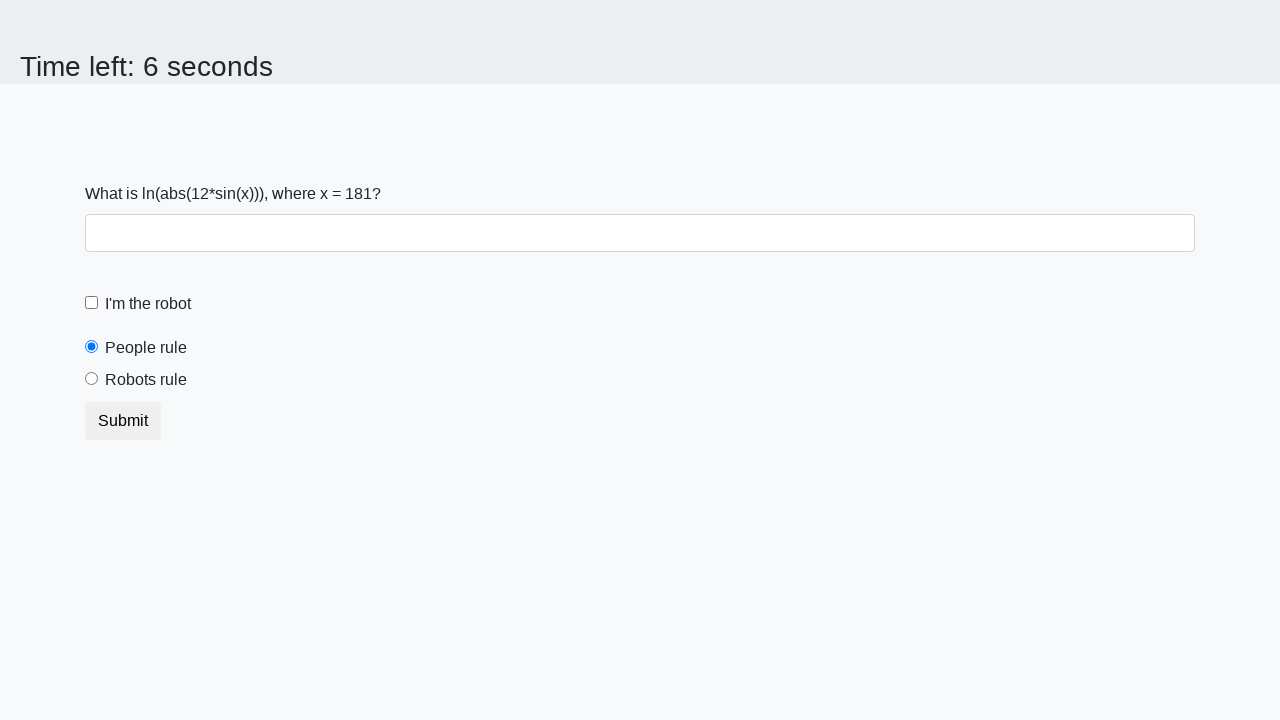

Extracted the numeric value from the page
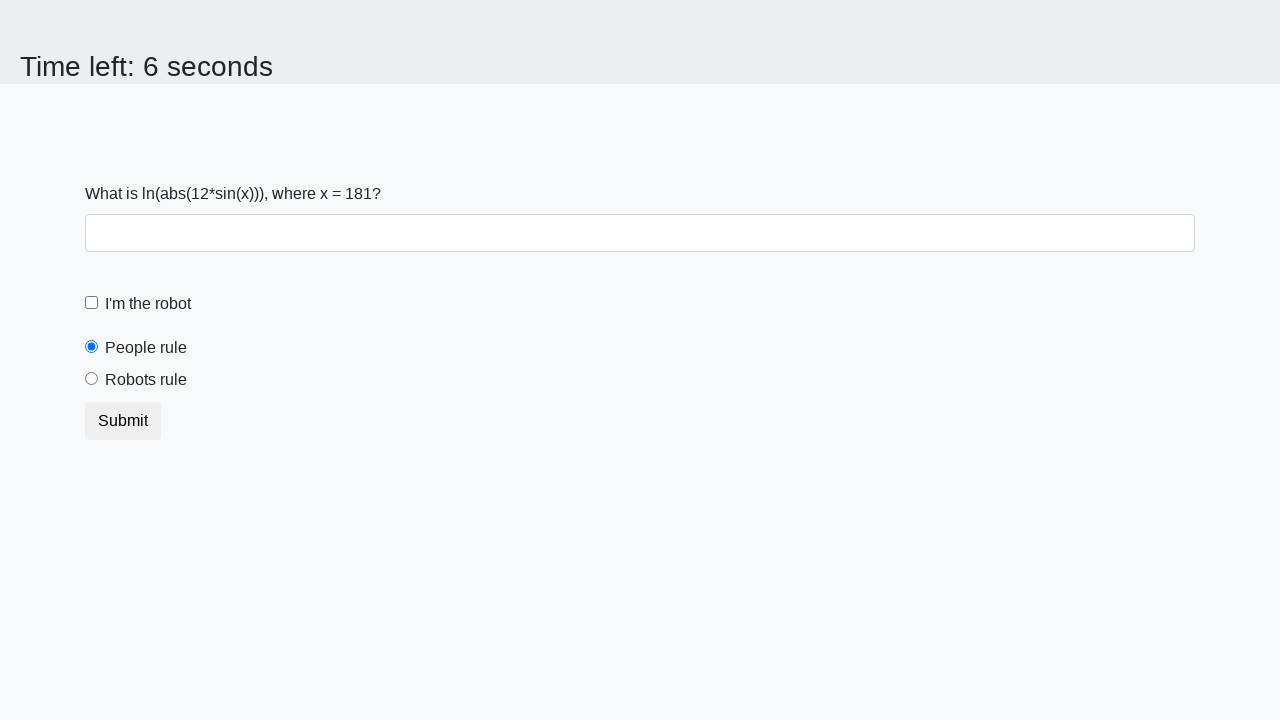

Calculated the mathematical formula result: 2.419248996113978
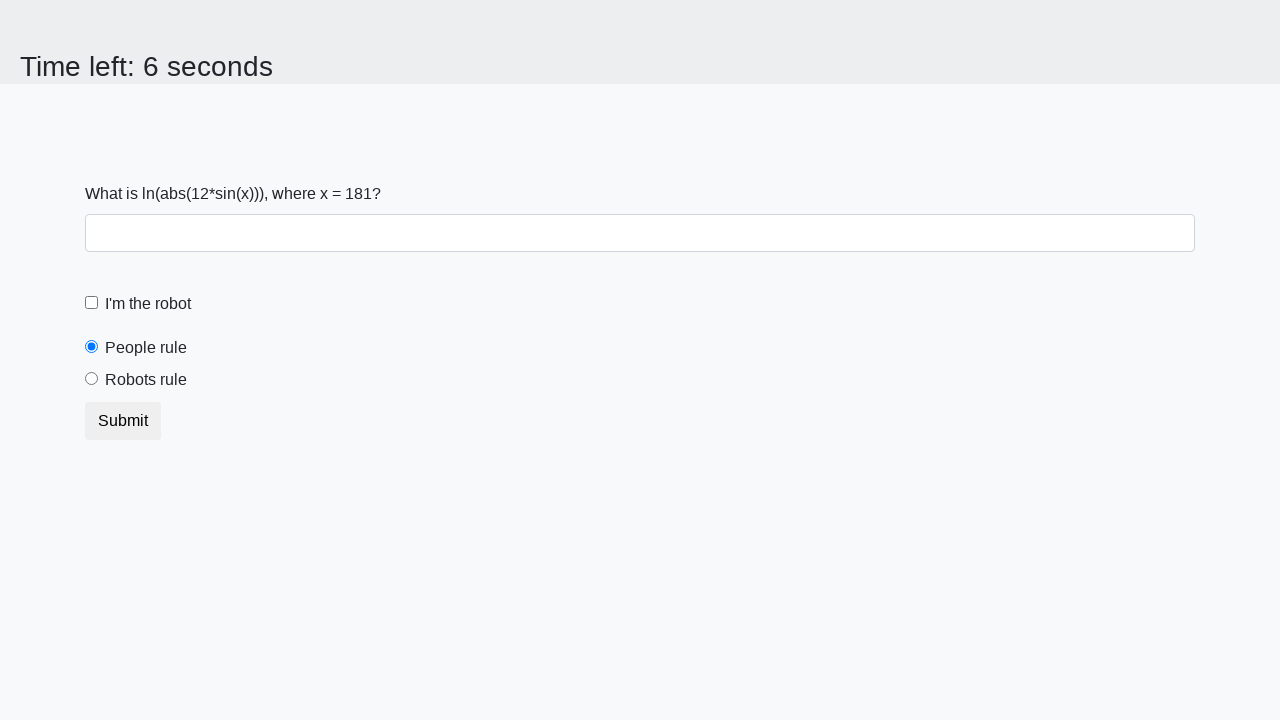

Filled the answer field with calculated value on #answer
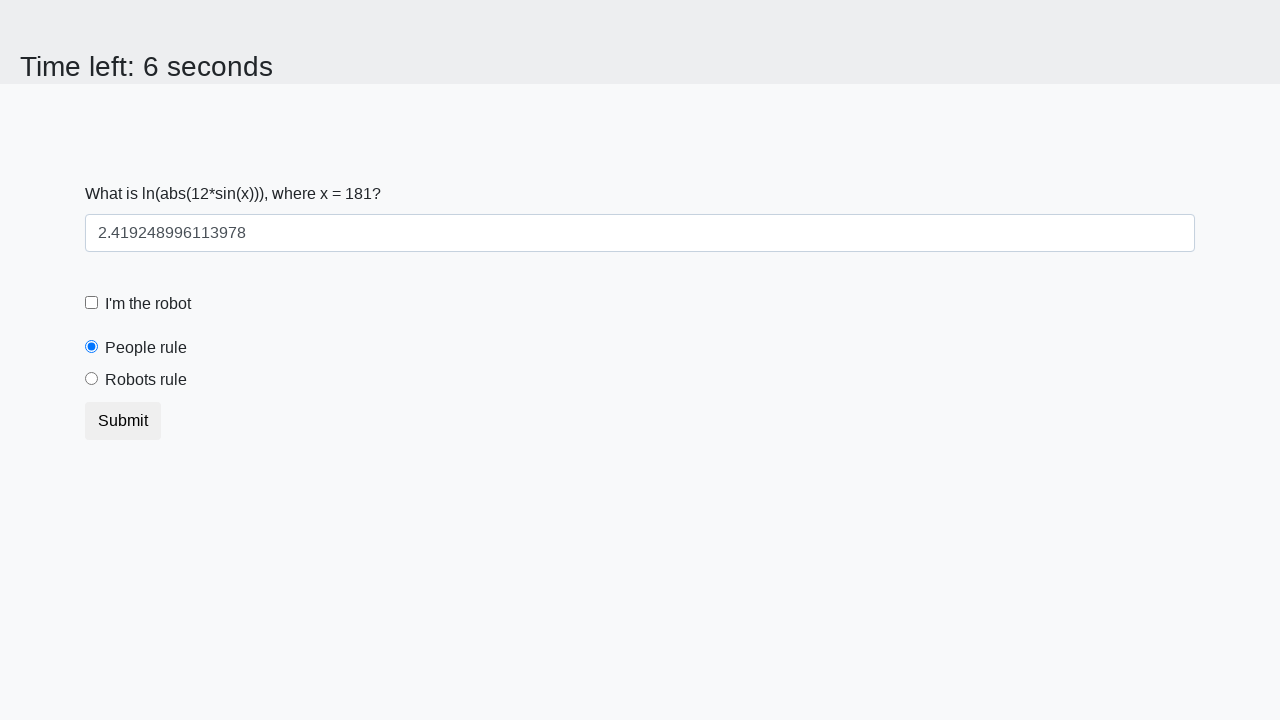

Clicked the robot checkbox at (92, 303) on #robotCheckbox
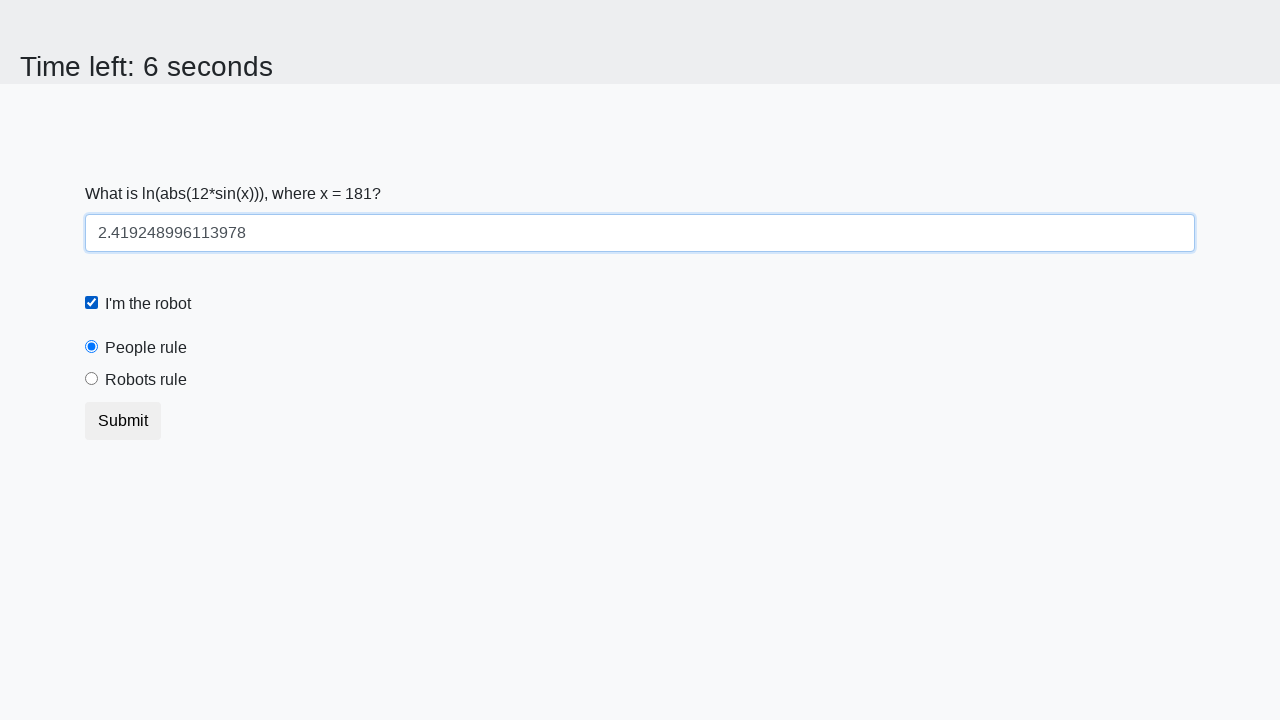

Selected the robots rule radio button at (92, 379) on #robotsRule
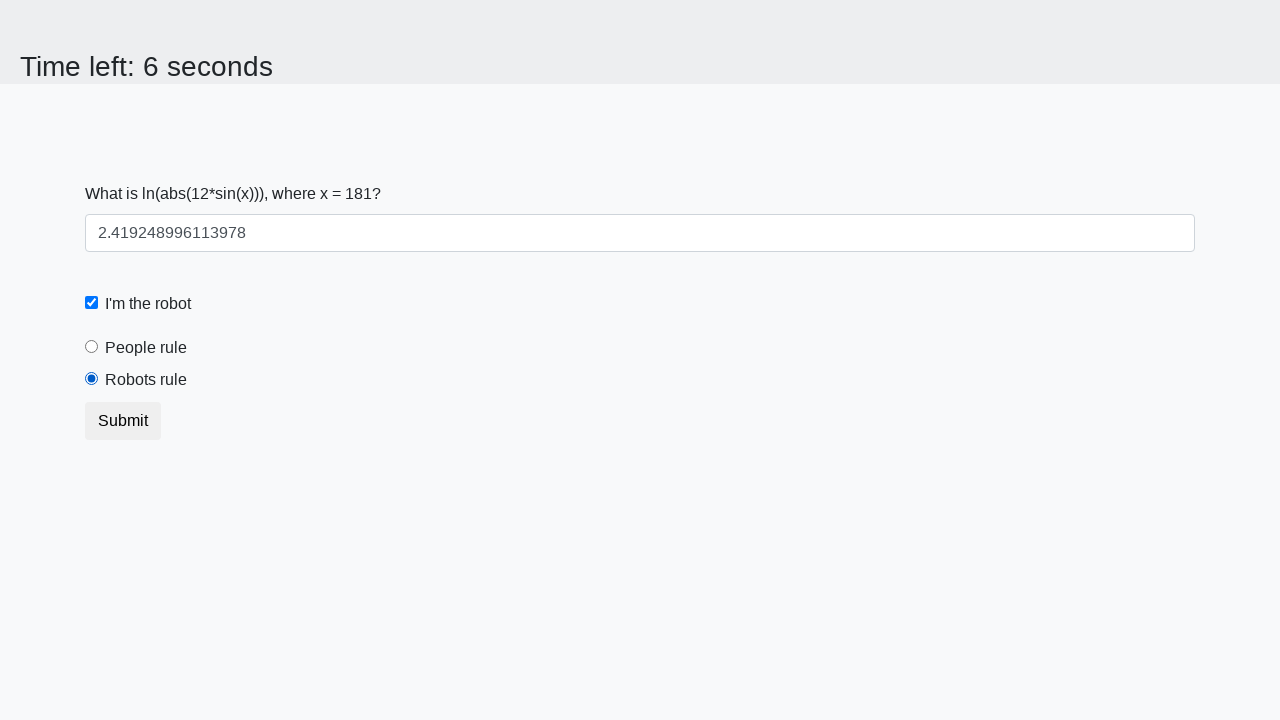

Clicked the submit button to complete the form at (123, 421) on .btn
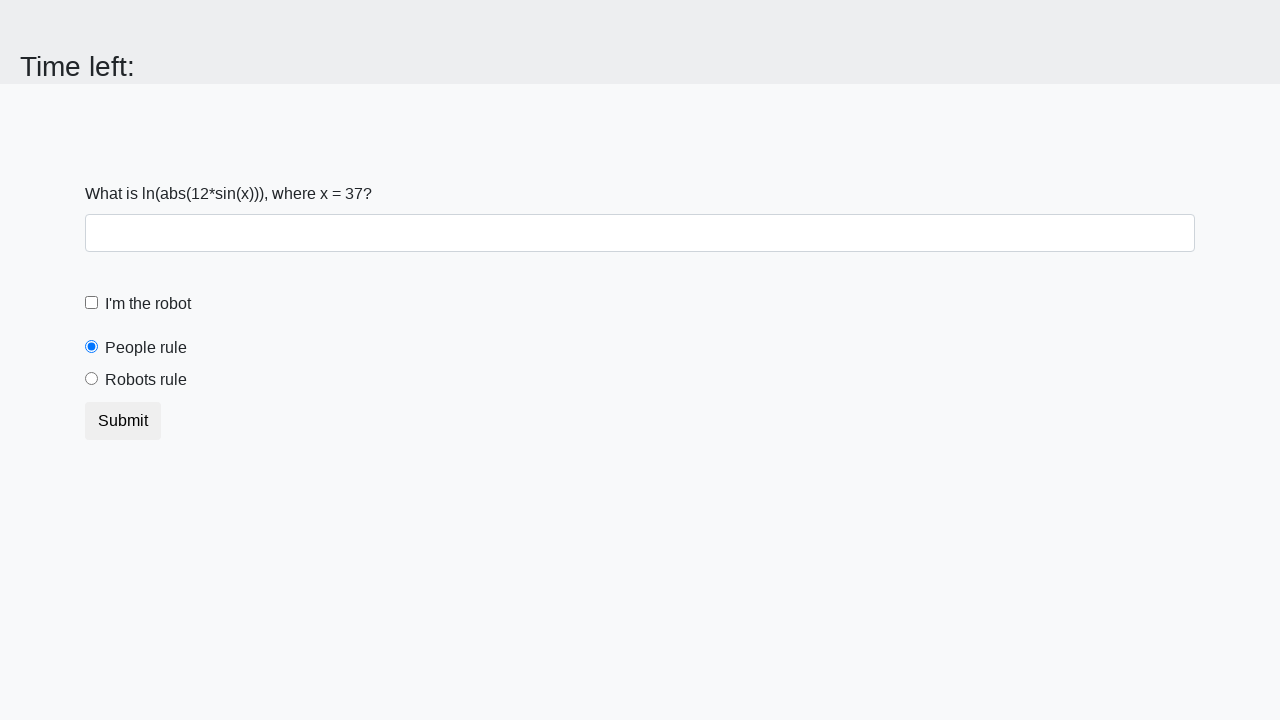

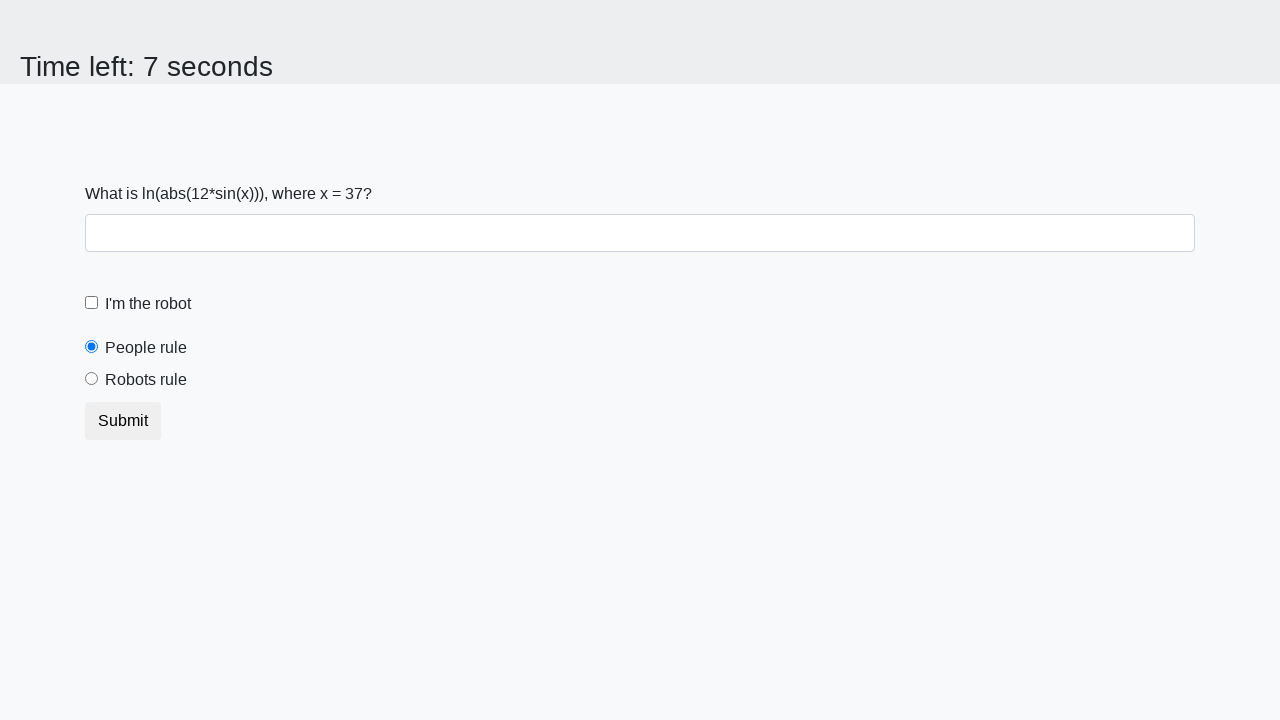